Tests checkbox interaction by clicking the first checkbox and conditionally unchecking the second checkbox if it's already selected

Starting URL: https://the-internet.herokuapp.com/checkboxes

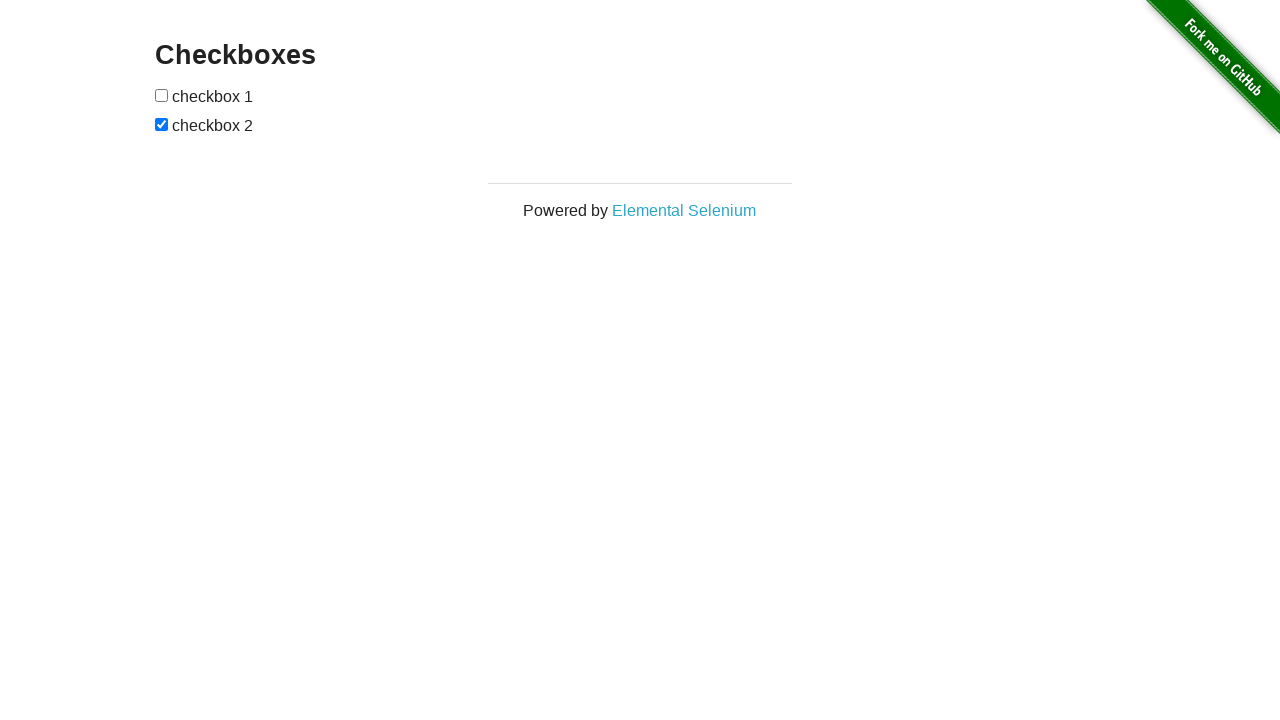

Clicked the first checkbox at (162, 95) on xpath=//*[@id="checkboxes"]/input[1]
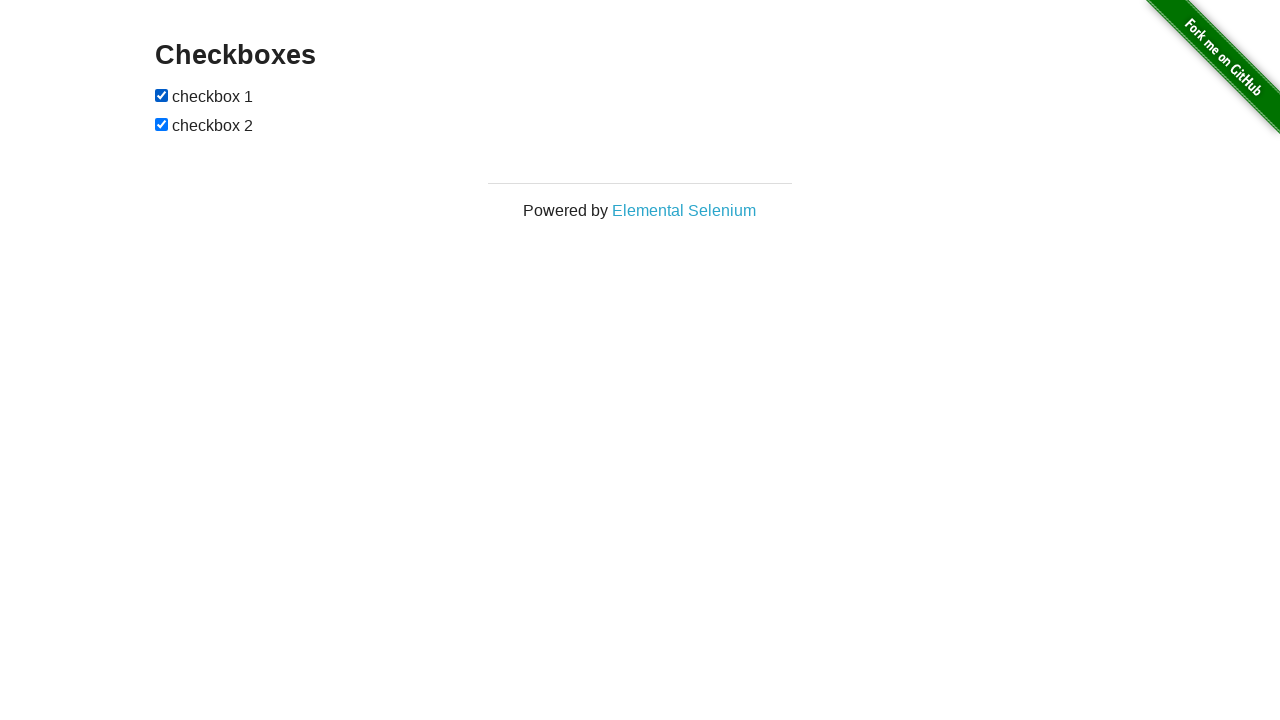

Located the second checkbox
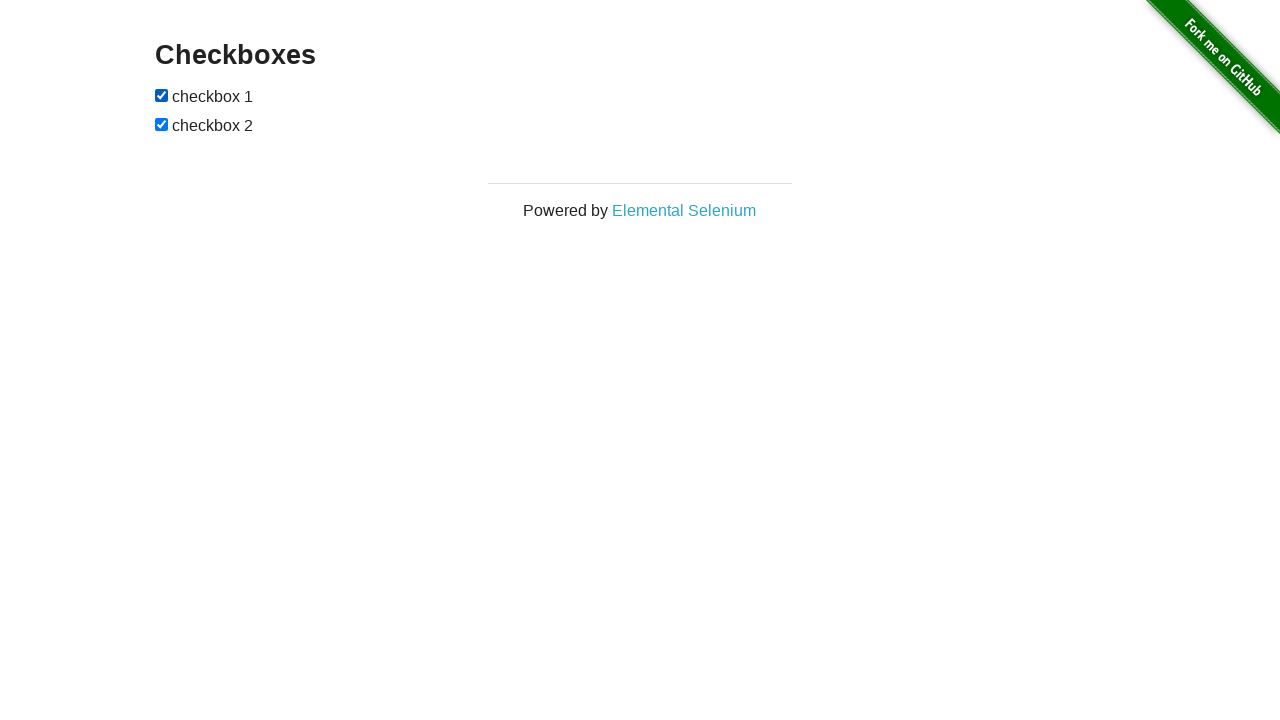

Second checkbox was checked, clicked to uncheck it at (162, 124) on xpath=//*[@id="checkboxes"]/input[2]
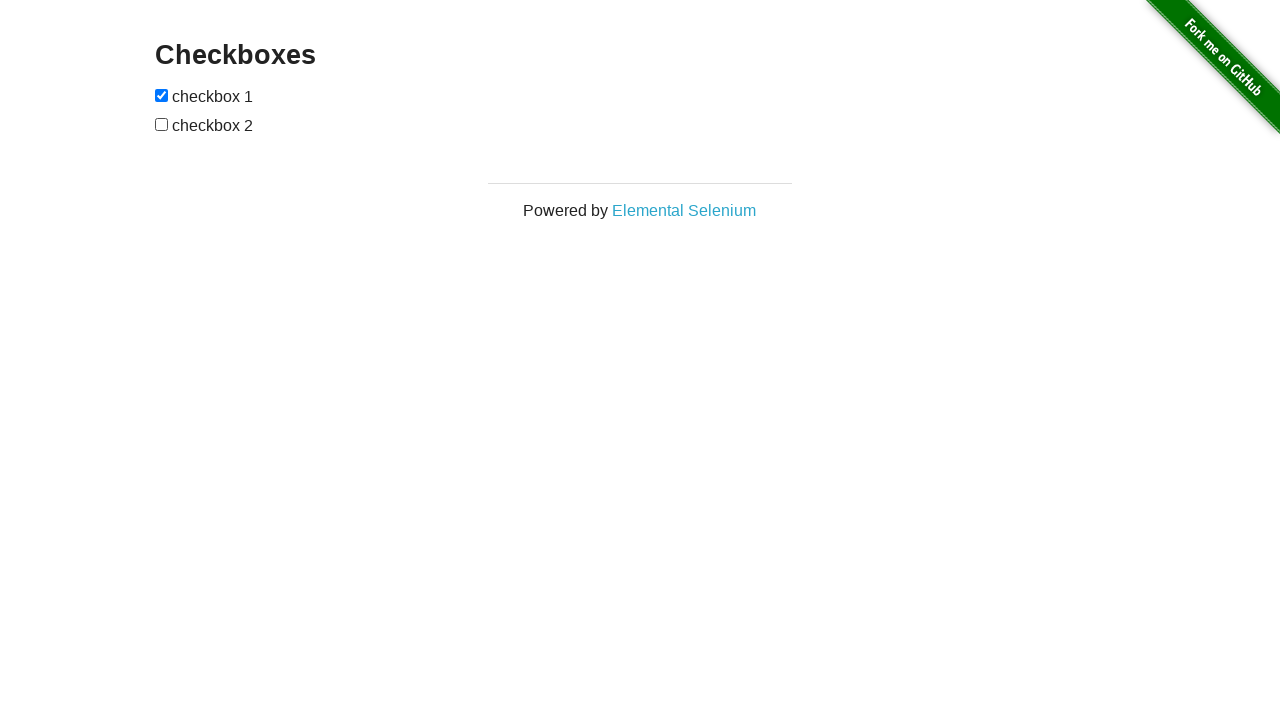

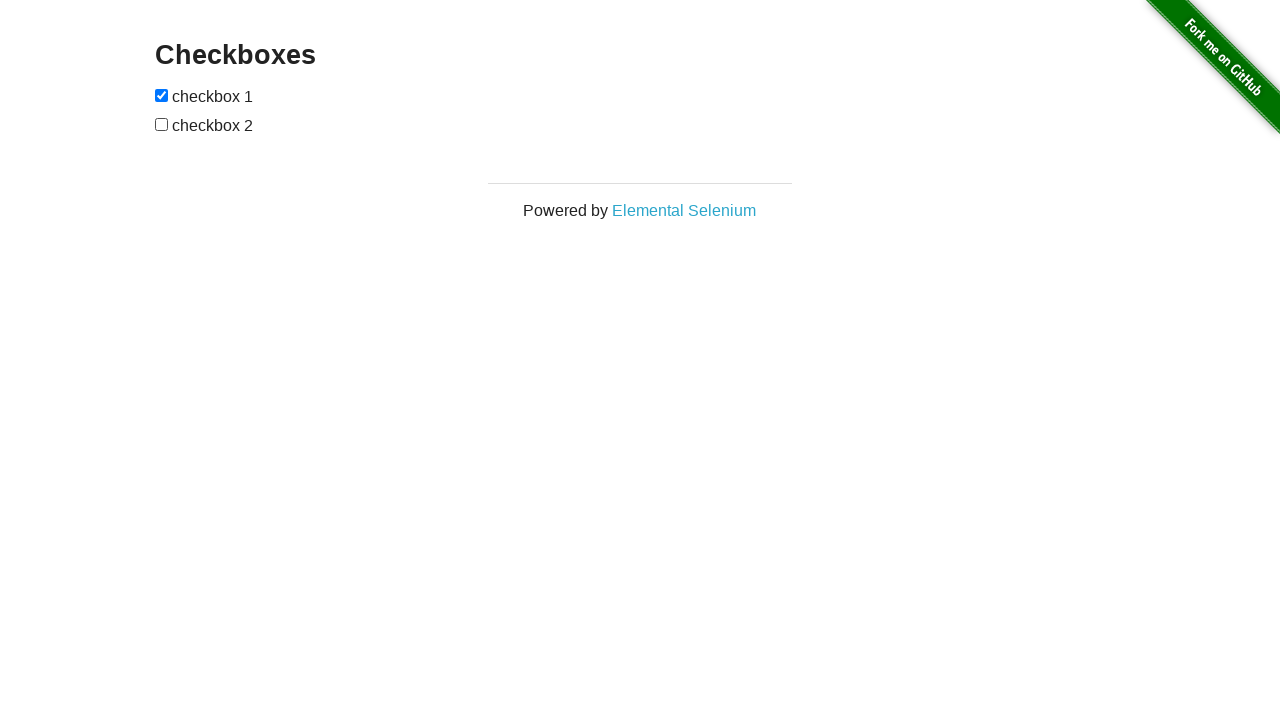